Tests dropdown functionality on a flight booking practice page by selecting currency, incrementing adult passenger count multiple times, and selecting origin/destination airports (Bangalore to Chennai).

Starting URL: https://rahulshettyacademy.com/dropdownsPractise/

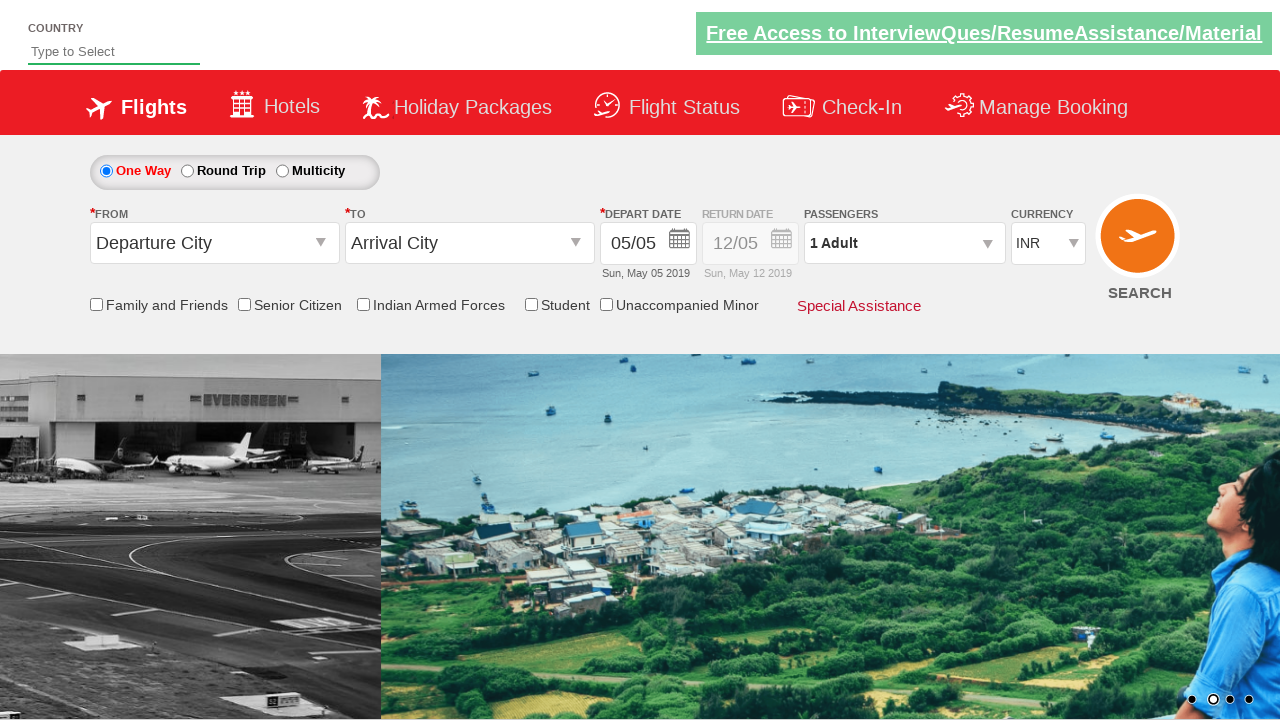

Selected currency from dropdown (index 2) on select[name='ctl00$mainContent$DropDownListCurrency']
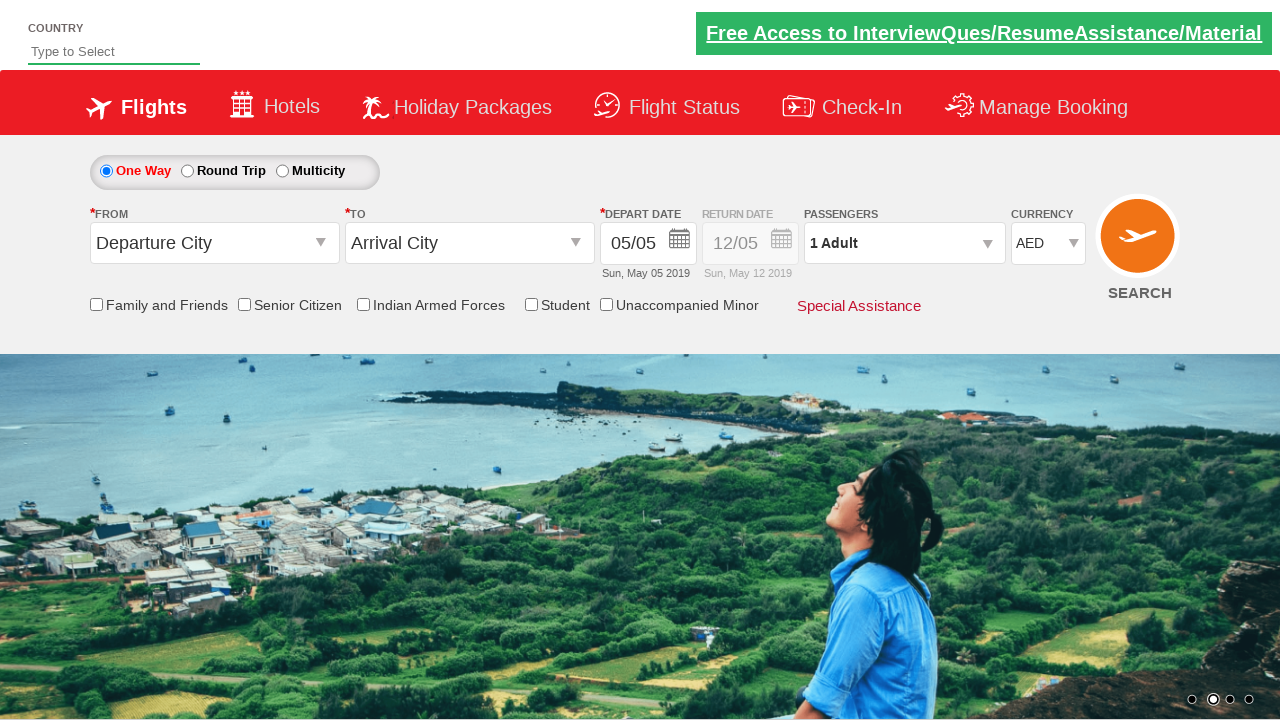

Clicked on passenger info dropdown at (904, 243) on #divpaxinfo
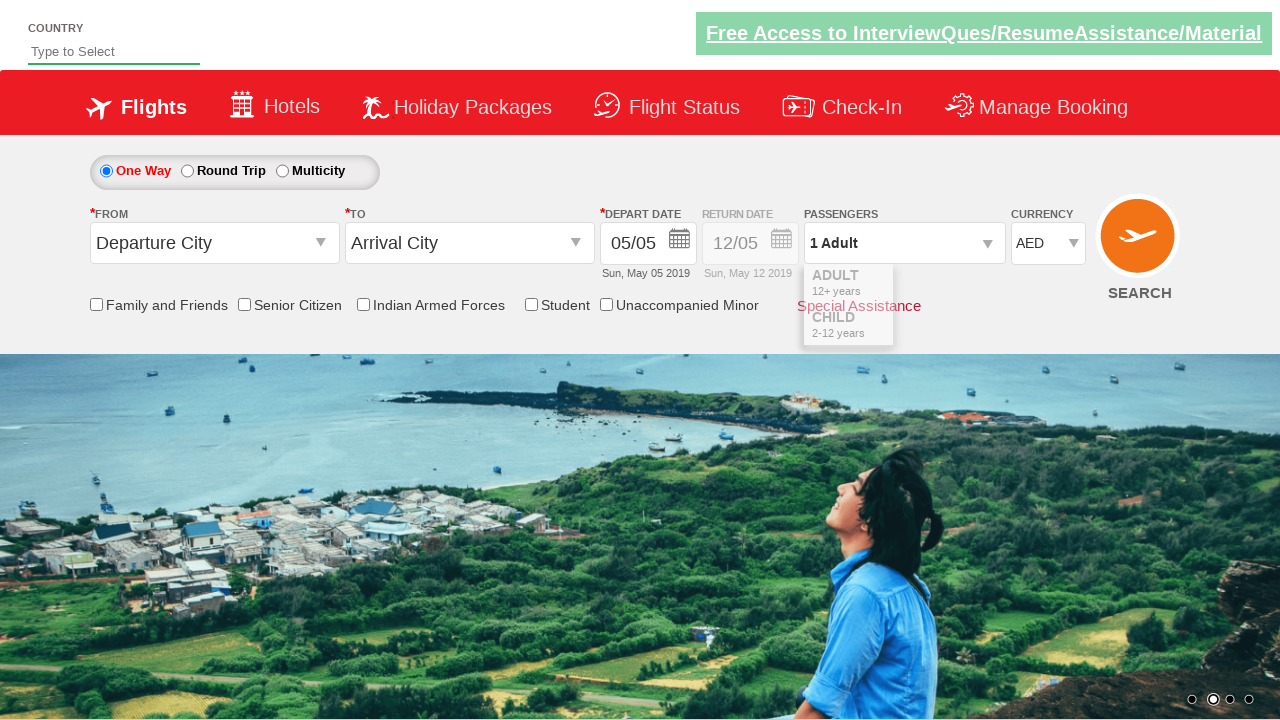

Waited 1000ms for passenger dropdown to load
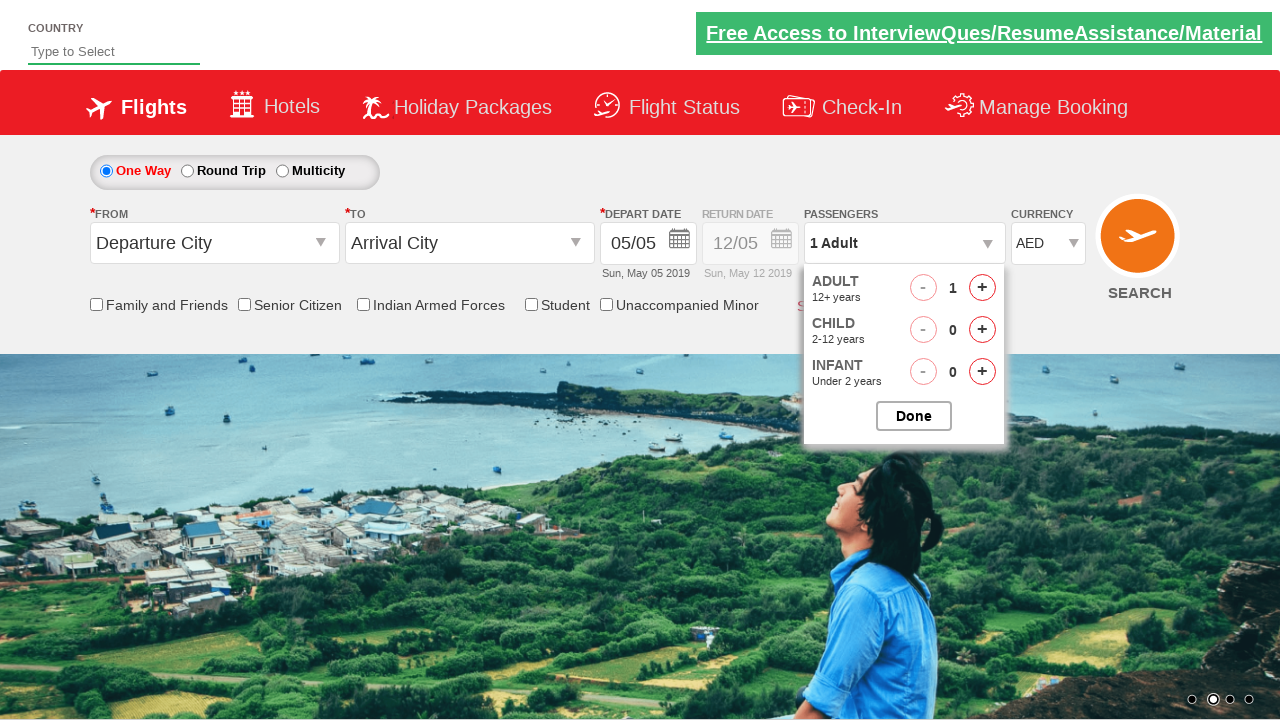

Incremented adult passenger count (1st increment) at (982, 288) on #hrefIncAdt
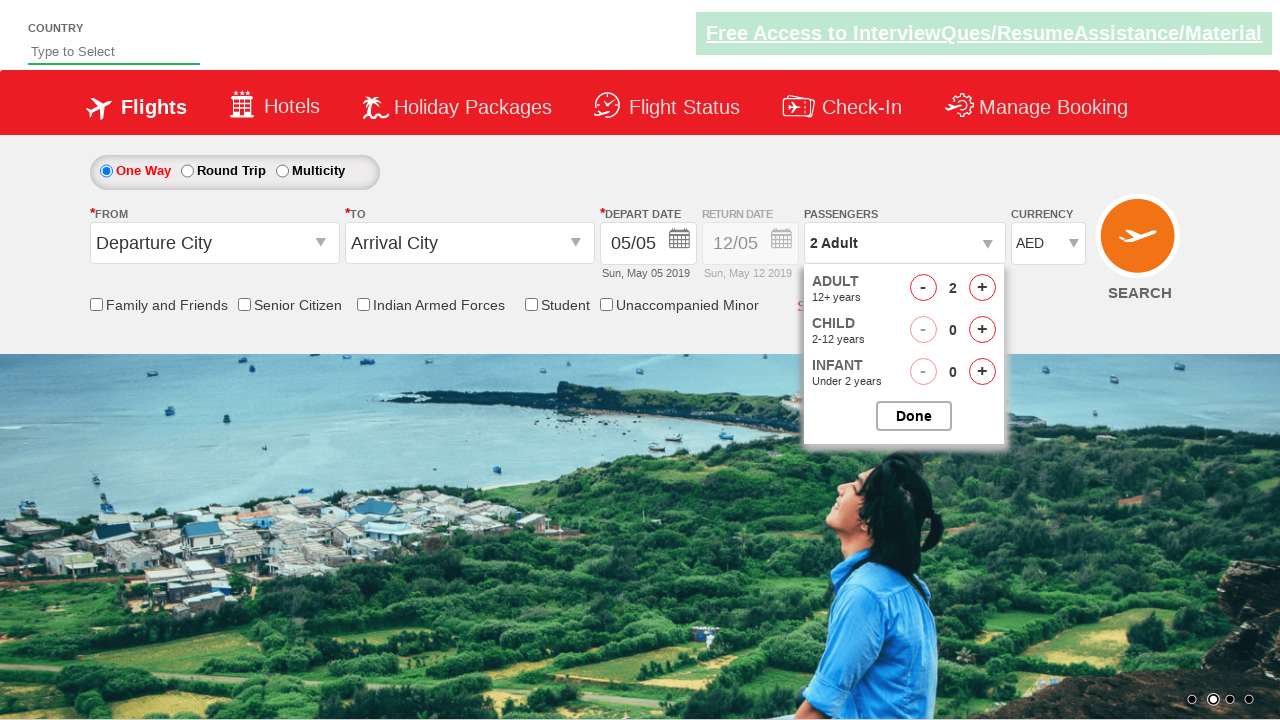

Incremented adult passenger count (2 total increments) at (982, 288) on #hrefIncAdt
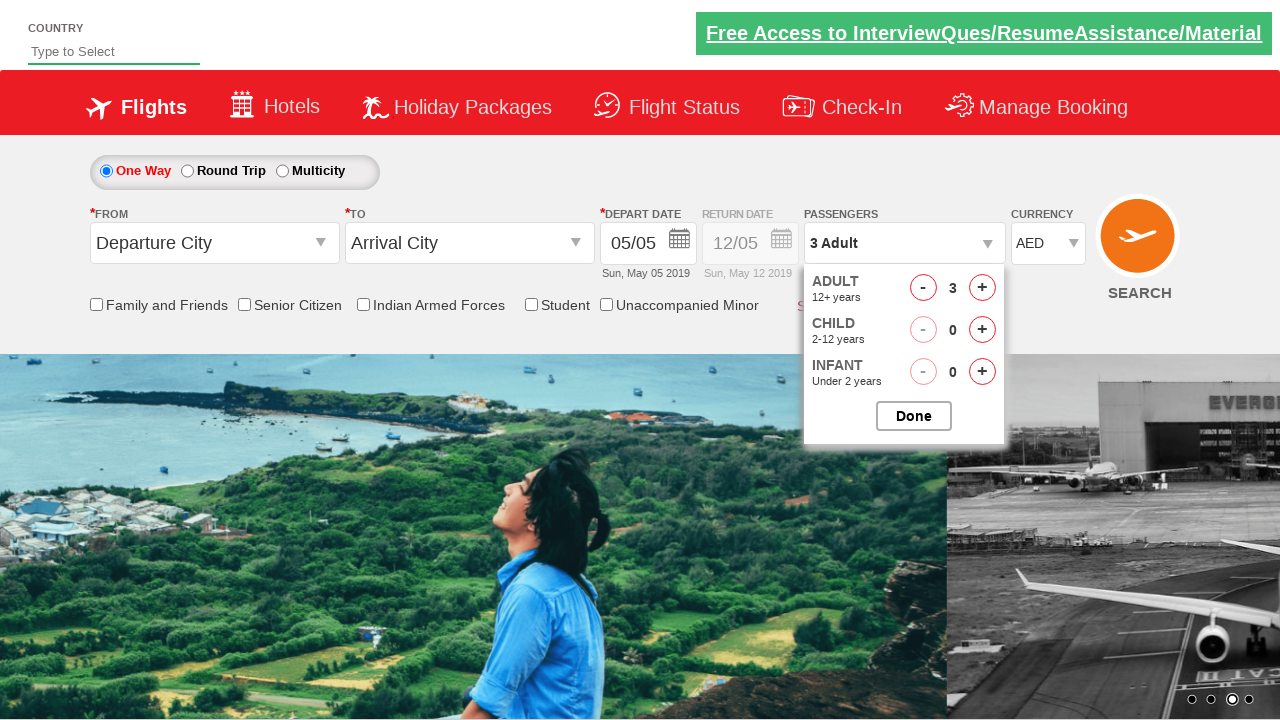

Incremented adult passenger count (3 total increments) at (982, 288) on #hrefIncAdt
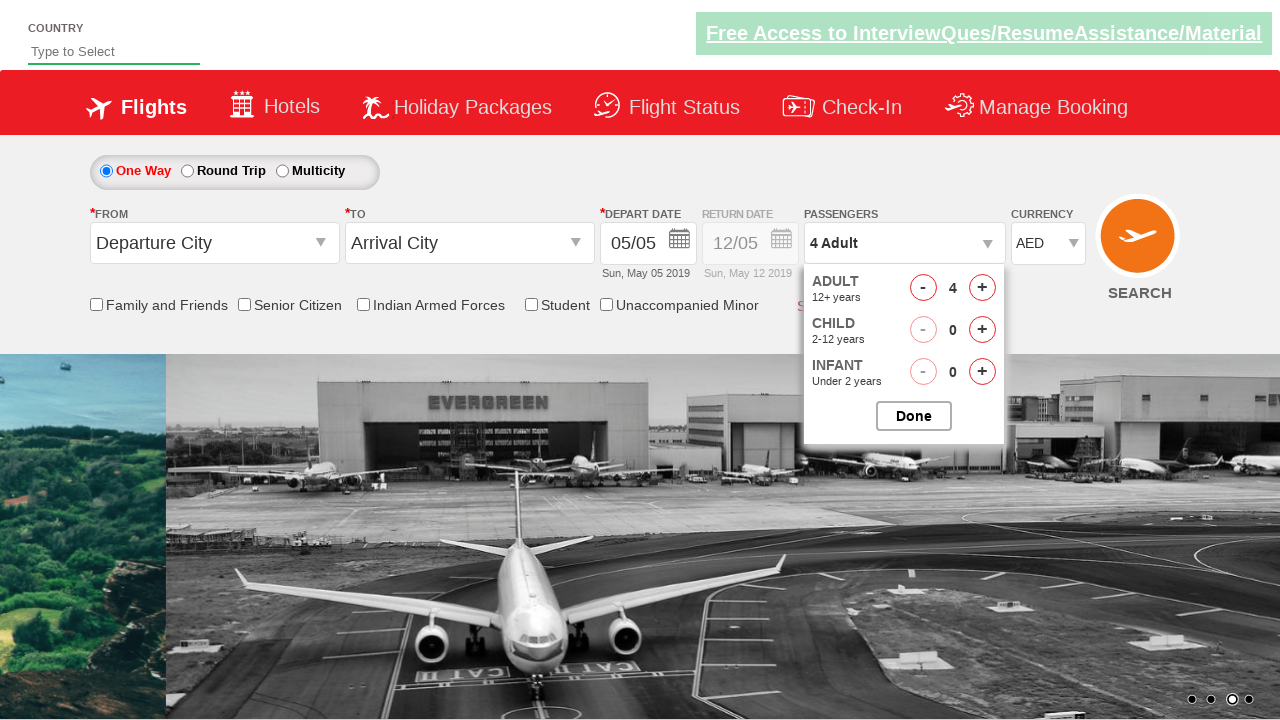

Incremented adult passenger count (4 total increments) at (982, 288) on #hrefIncAdt
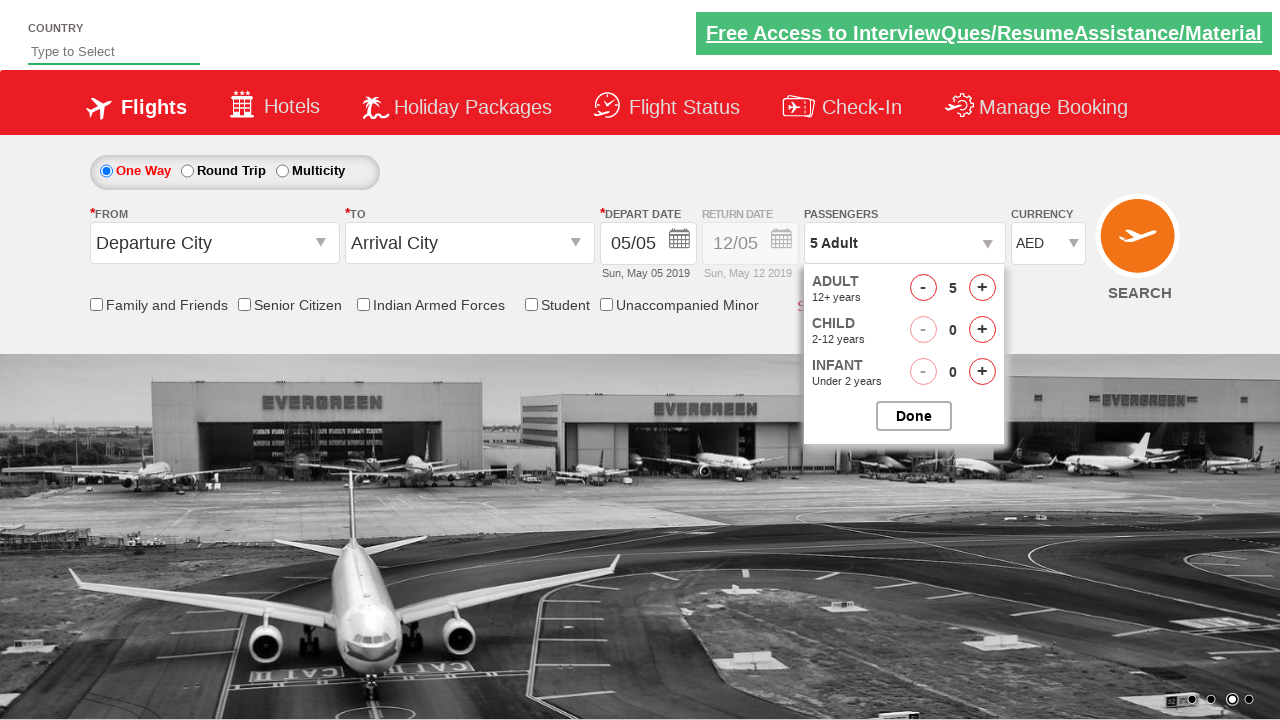

Incremented adult passenger count (5 total increments) at (982, 288) on #hrefIncAdt
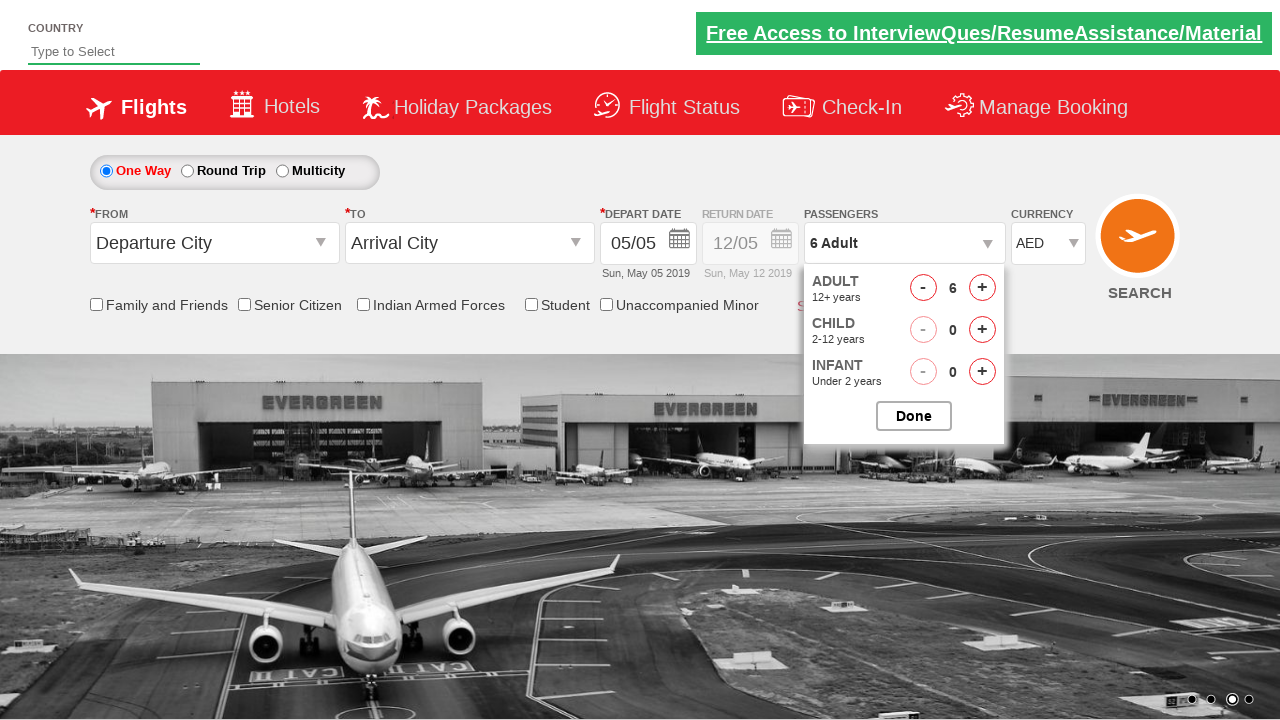

Closed passenger selection popup at (914, 416) on #btnclosepaxoption
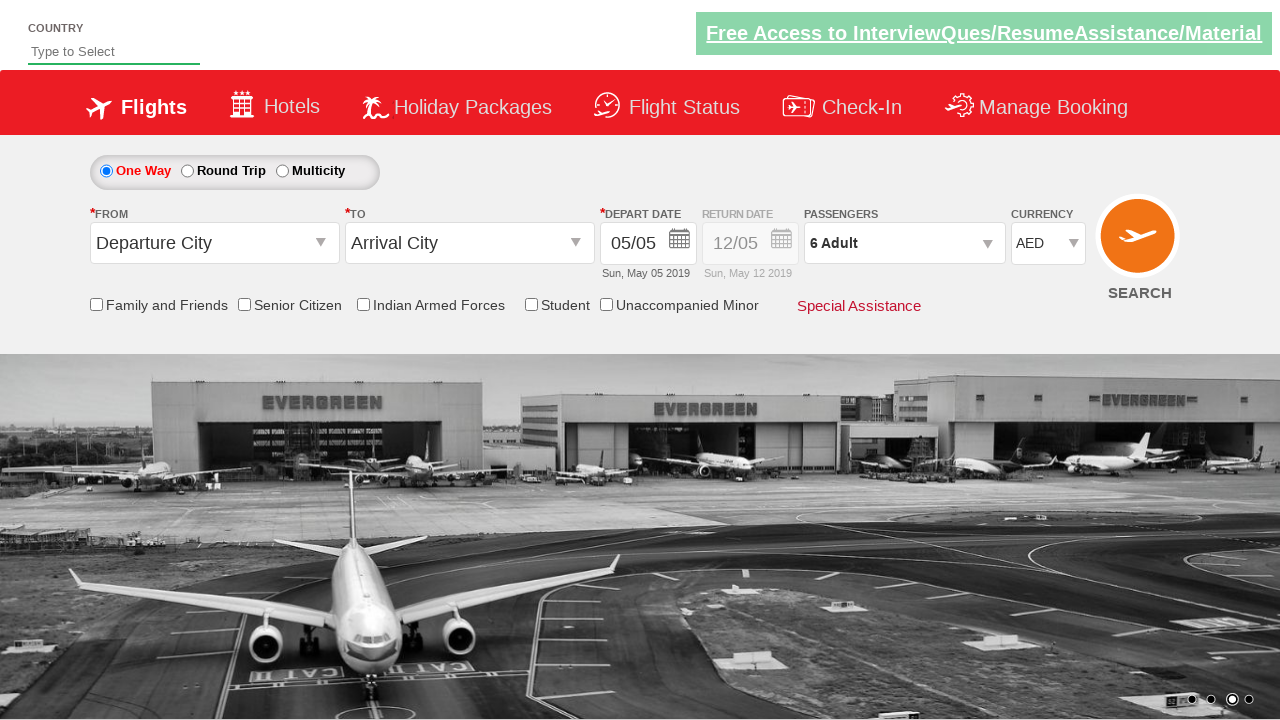

Clicked on origin station dropdown at (214, 243) on #ctl00_mainContent_ddl_originStation1_CTXT
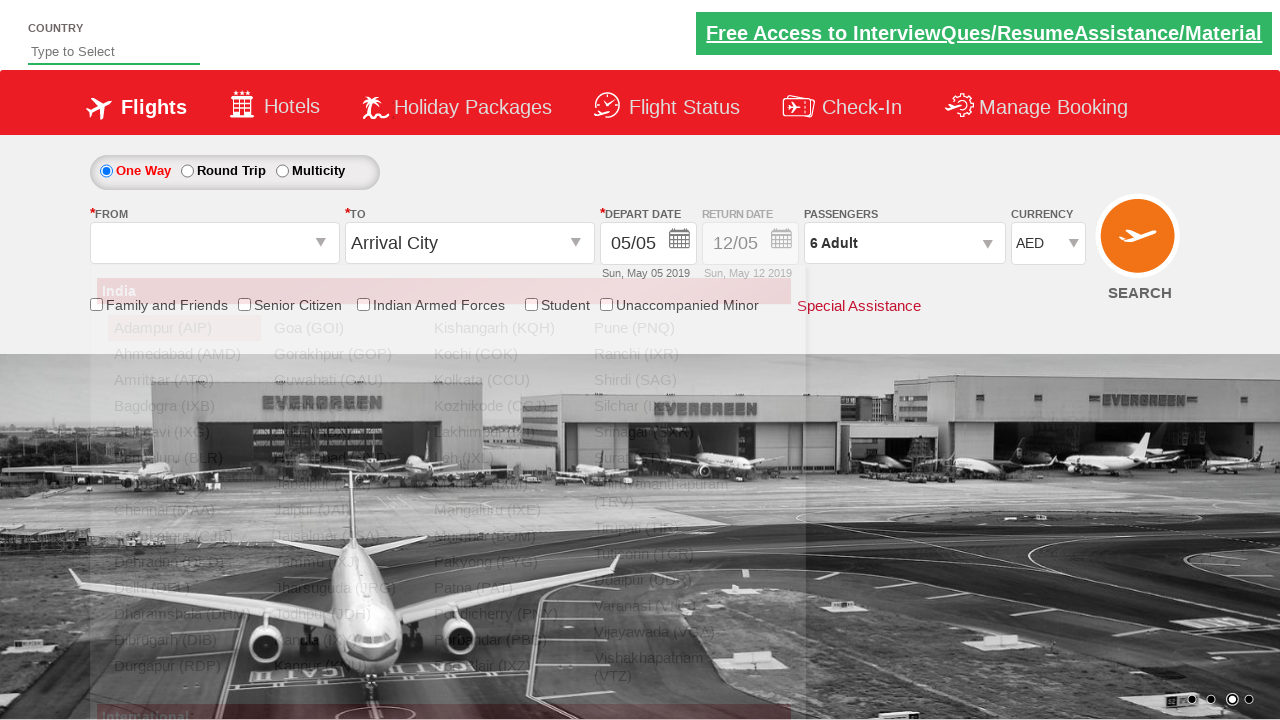

Selected Bangalore (BLR) as origin airport at (184, 458) on xpath=//a[@value='BLR']
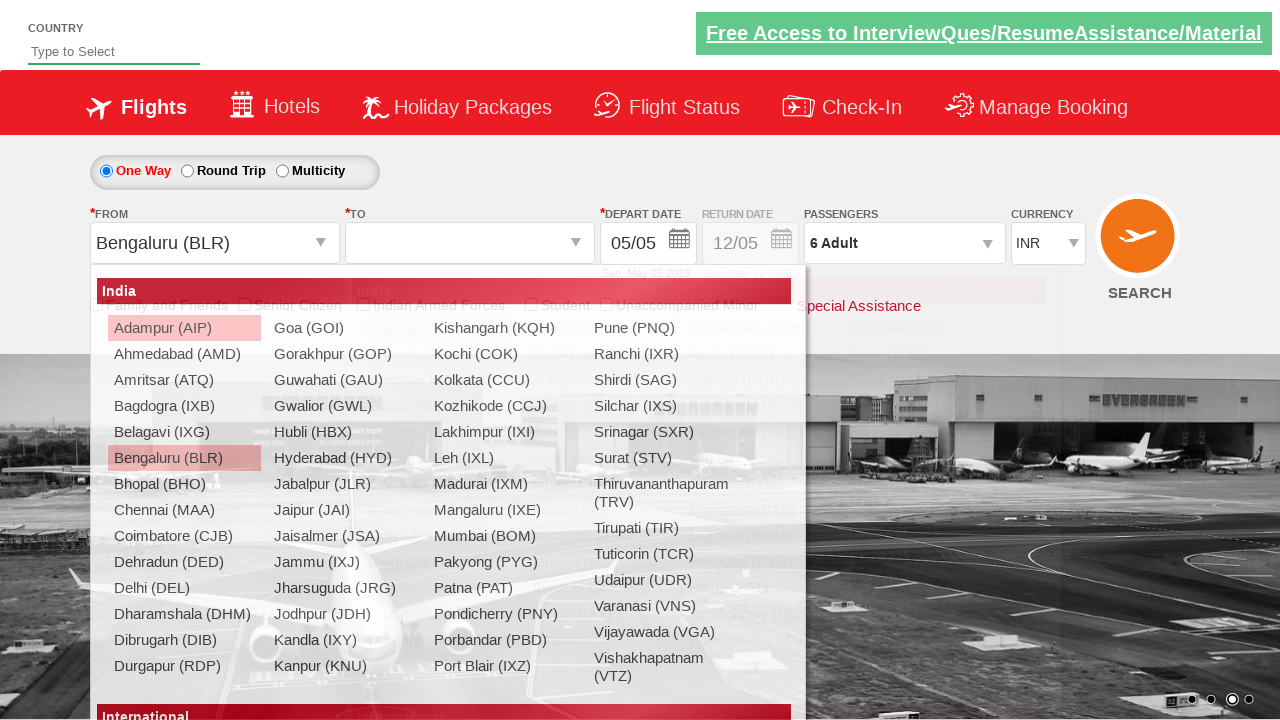

Waited 1000ms for destination dropdown to load
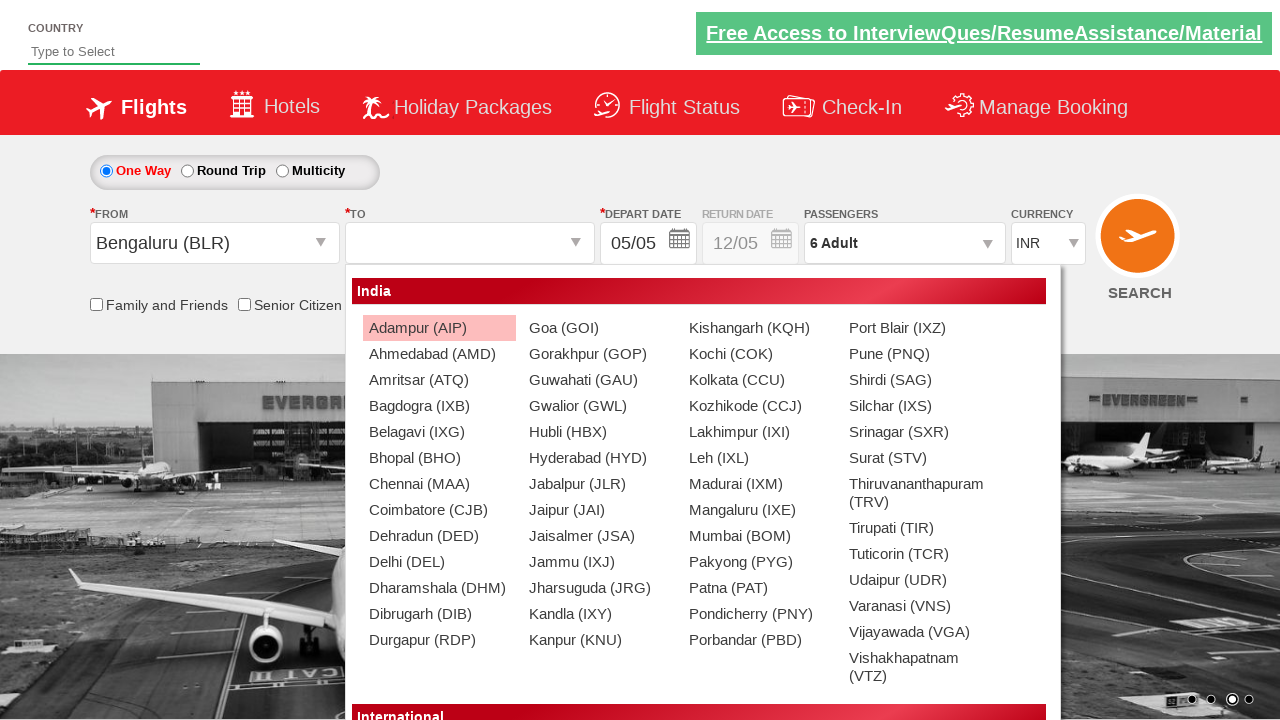

Selected Chennai (MAA) as destination airport at (439, 484) on (//a[@value='MAA'])[2]
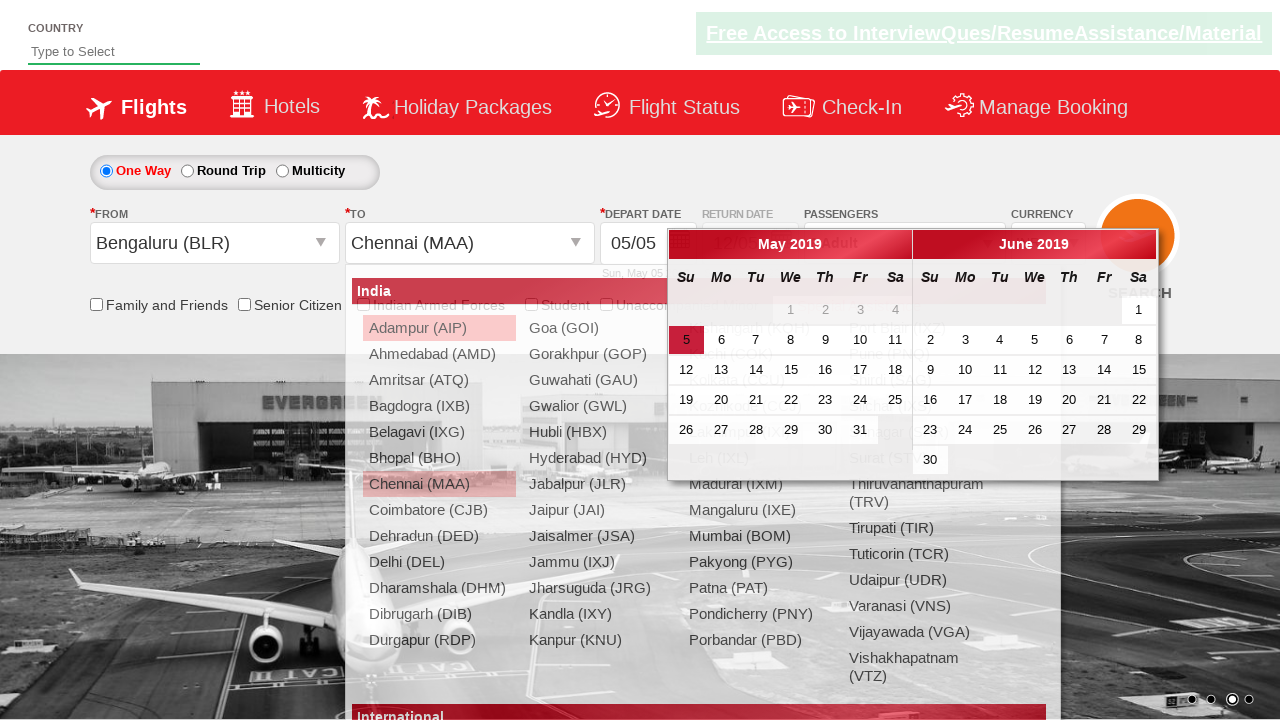

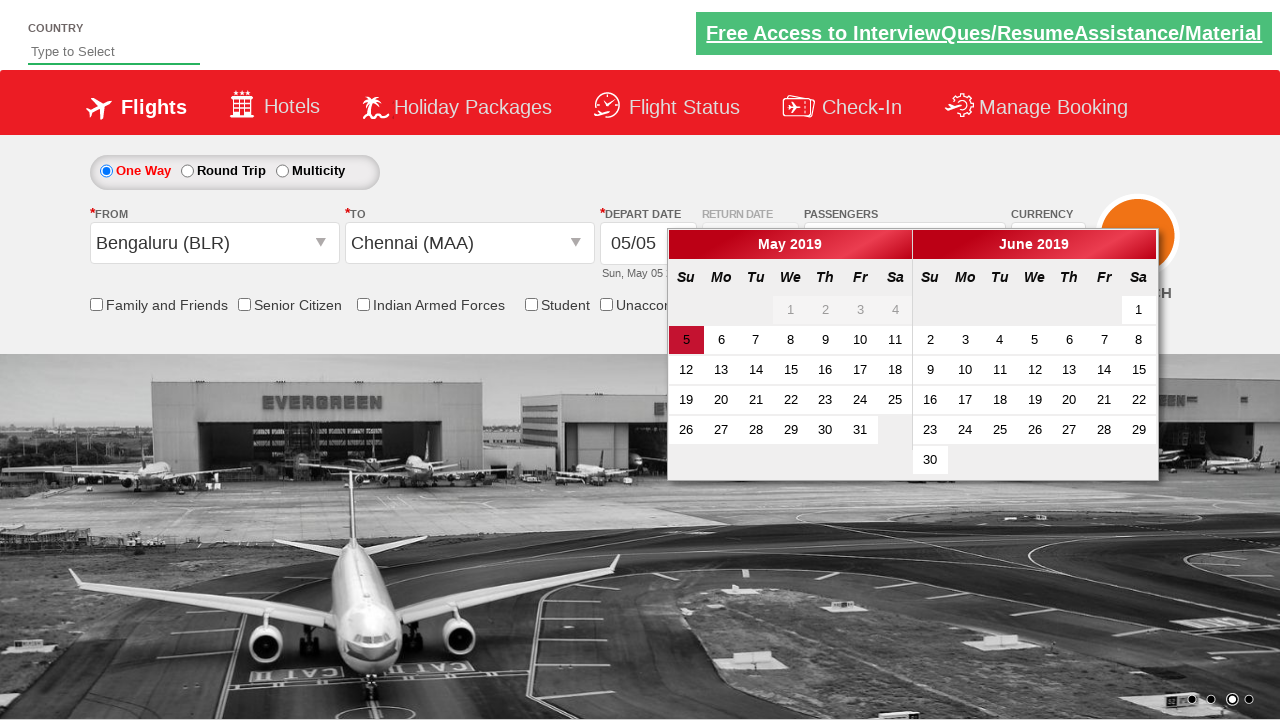